Tests Shadow DOM interaction by locating a search input element inside nested shadow roots and entering a search query for "Harry Potter" in a books PWA application.

Starting URL: https://books-pwakit.appspot.com/

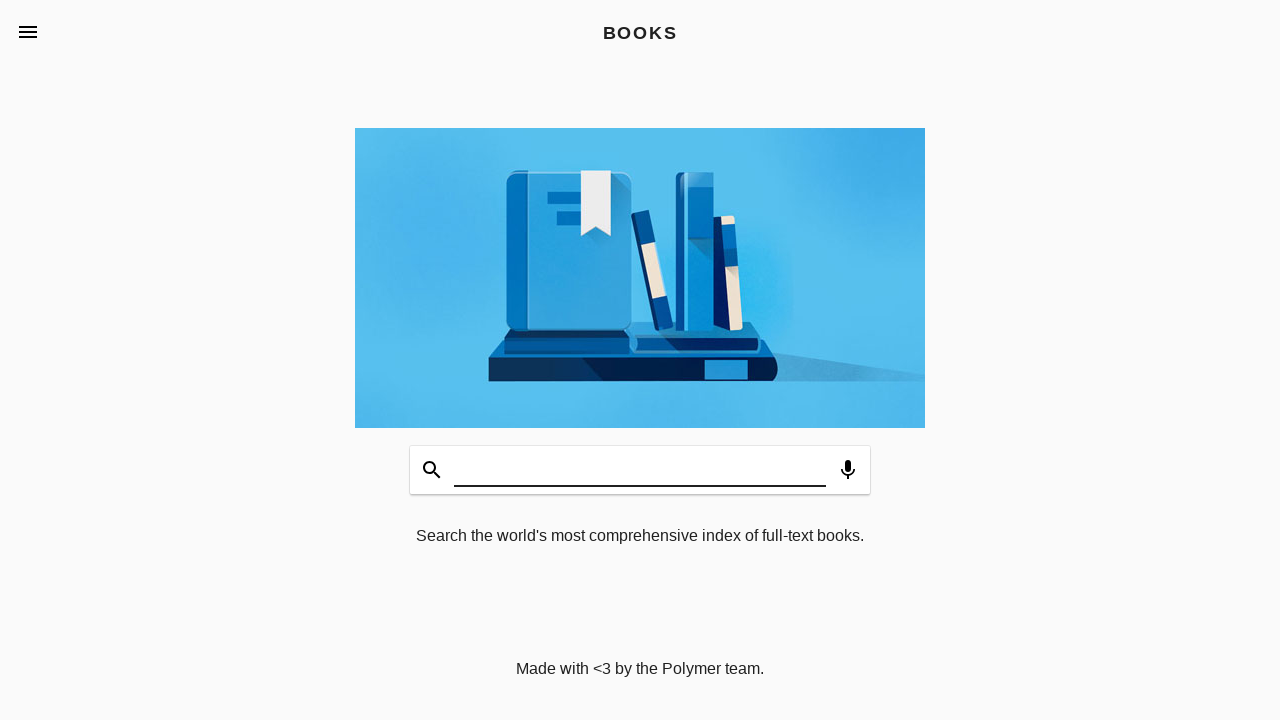

Waited for page to load with networkidle state
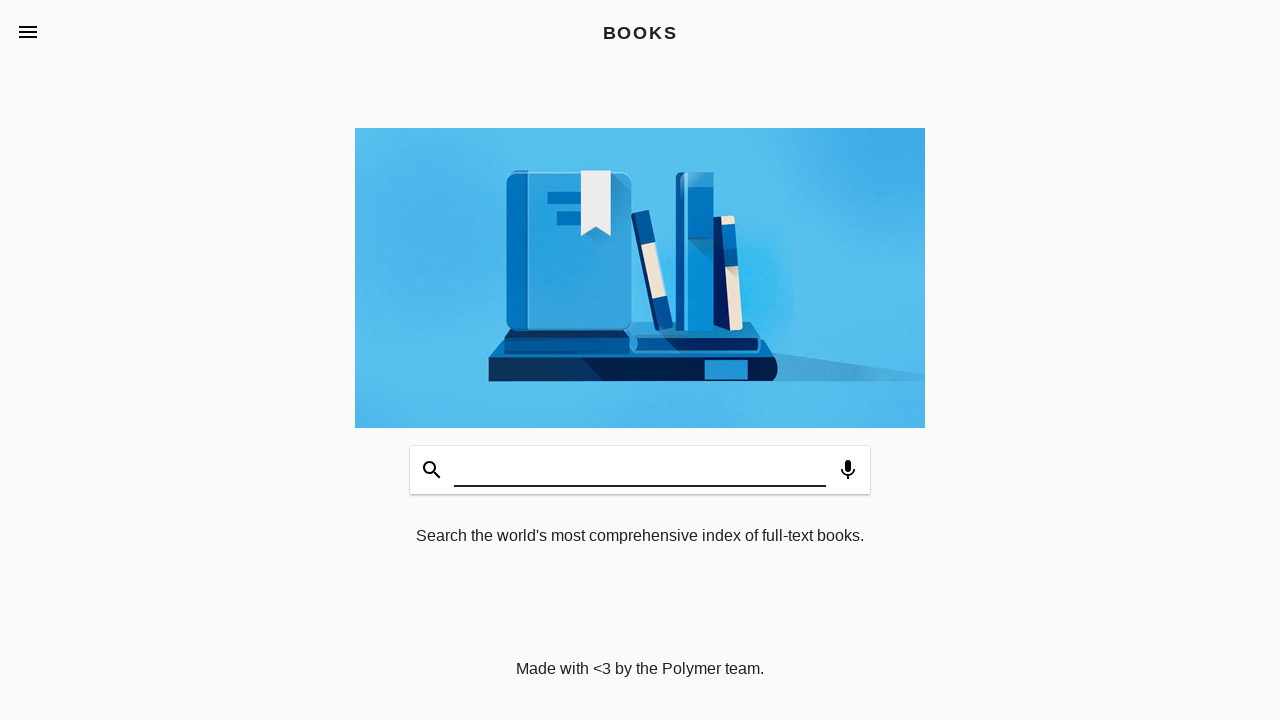

Located search input element inside nested shadow roots
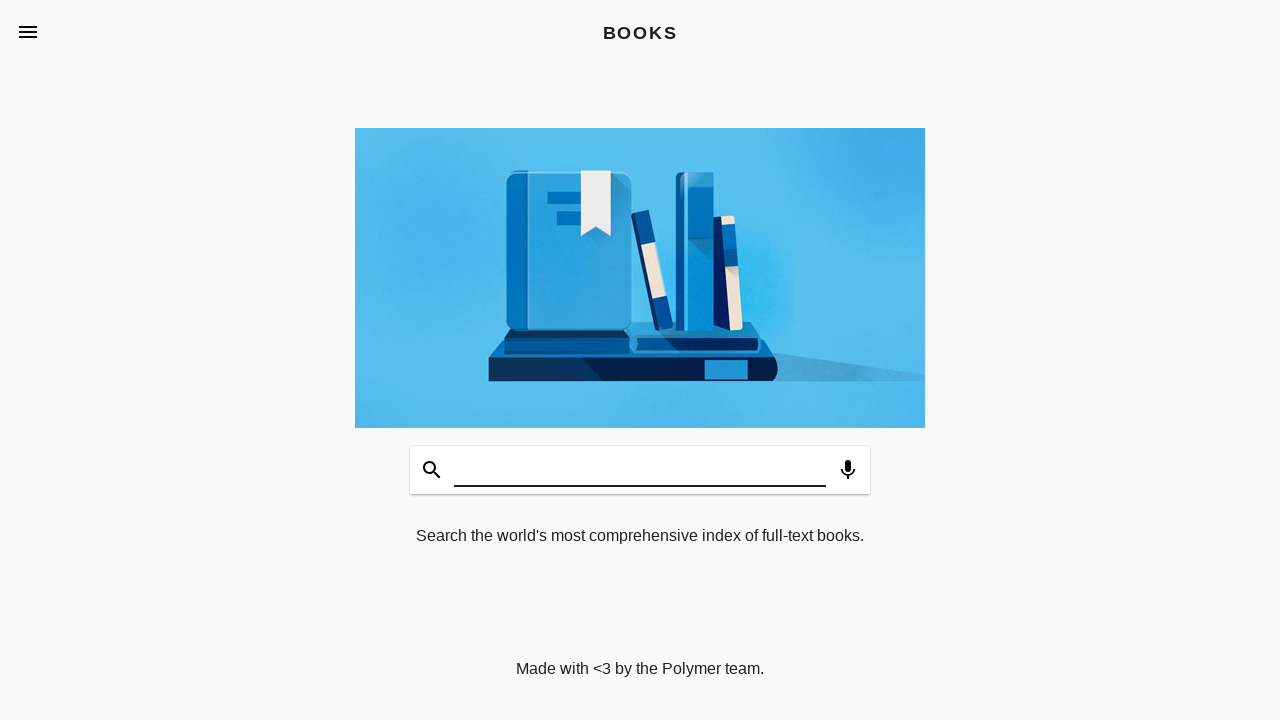

Entered 'Harry Potter' search query in shadow DOM search input
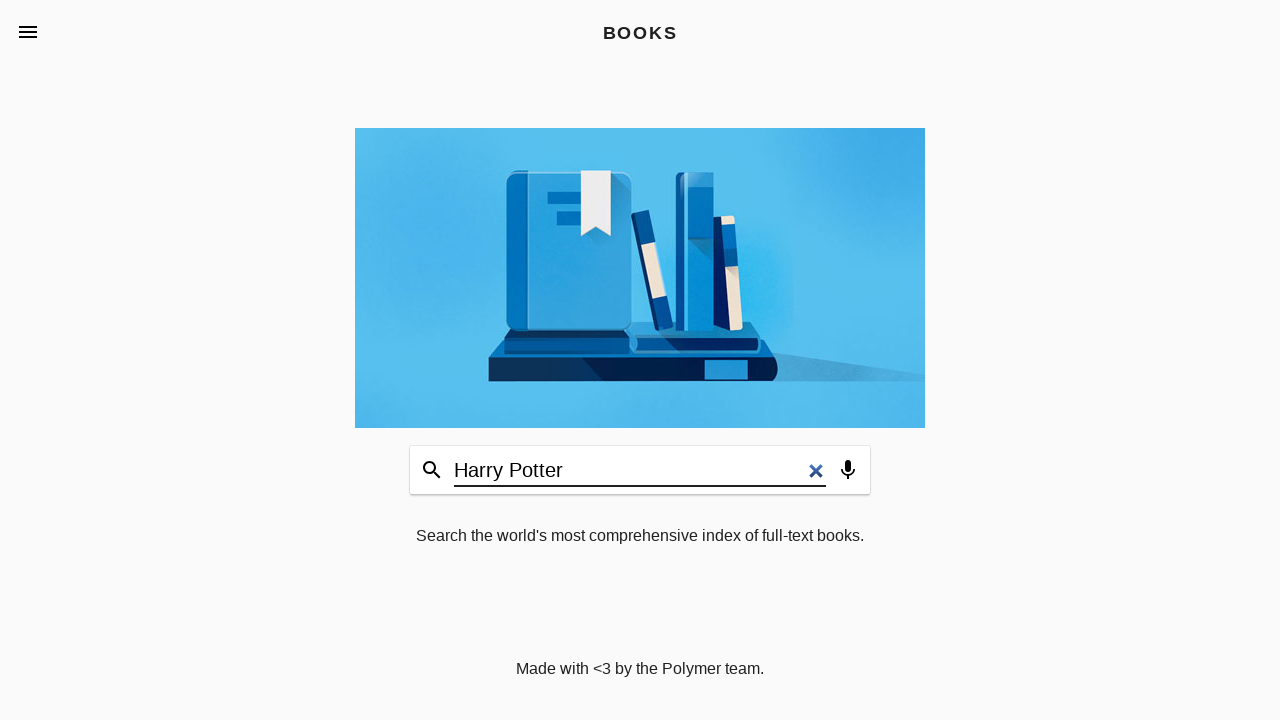

Waited 2 seconds for search results to process
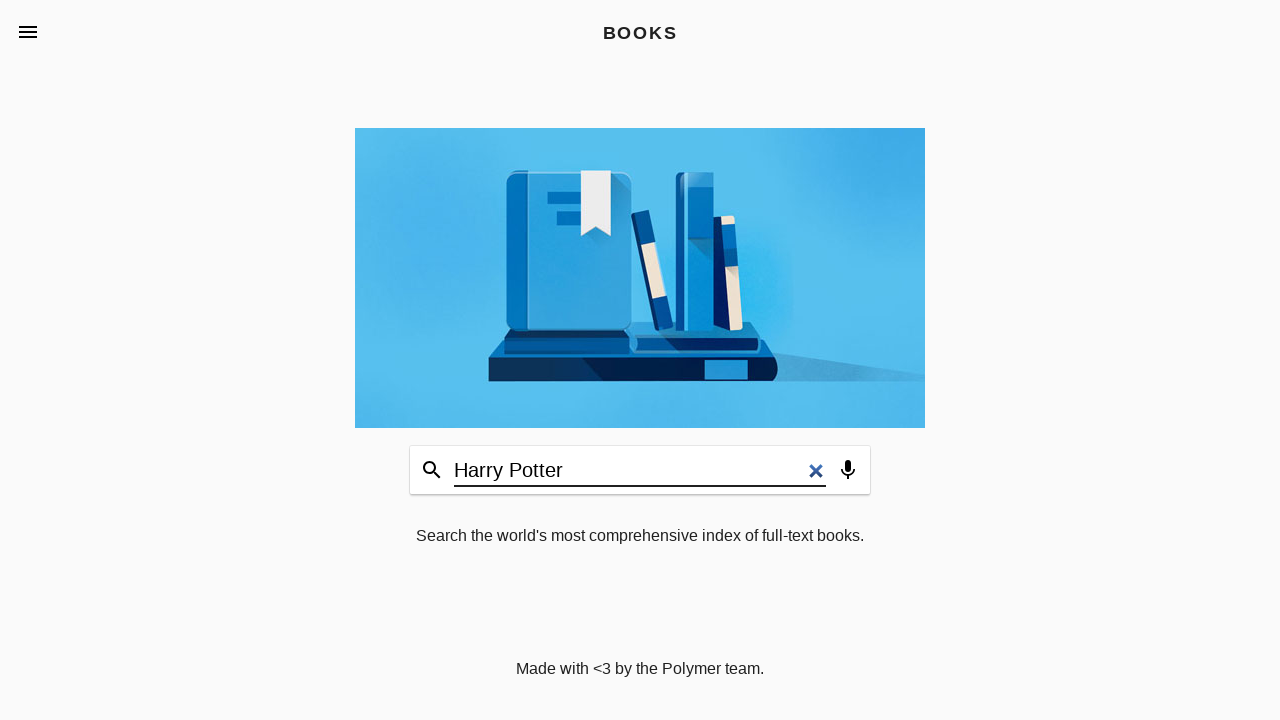

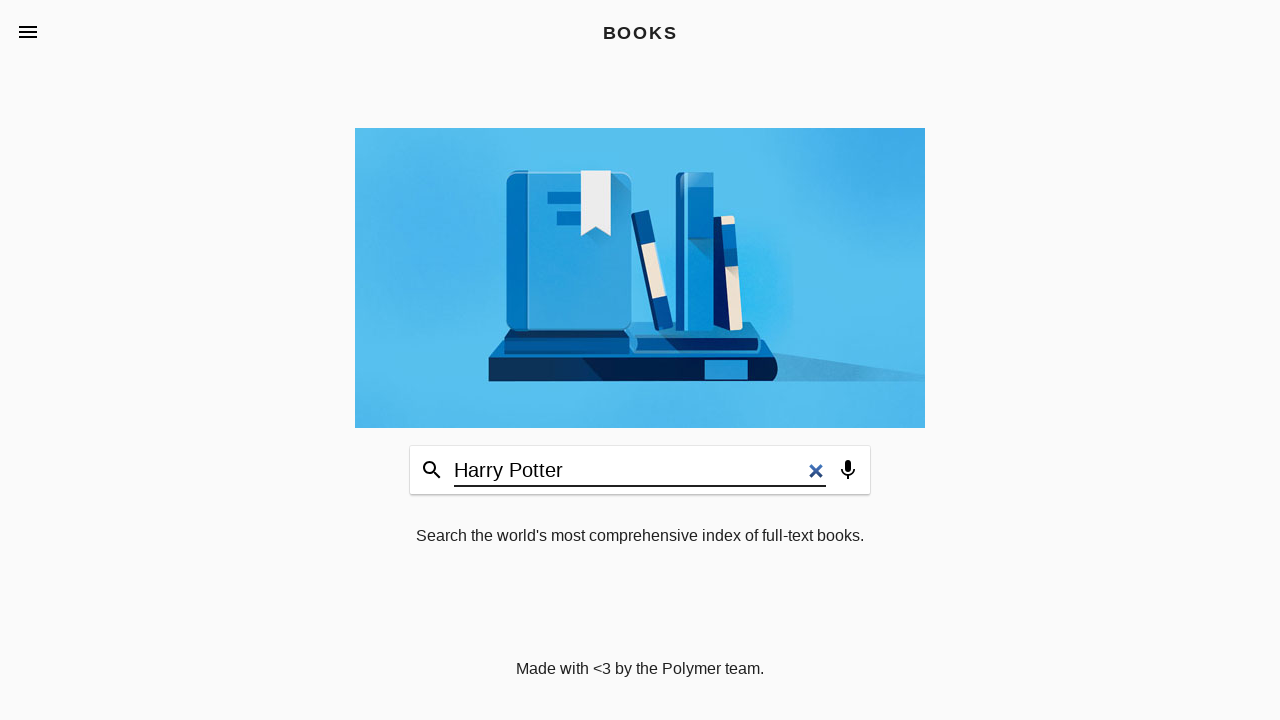